Tests that clicking the "Due" column header in table1 sorts the dues values in ascending order

Starting URL: http://the-internet.herokuapp.com/tables

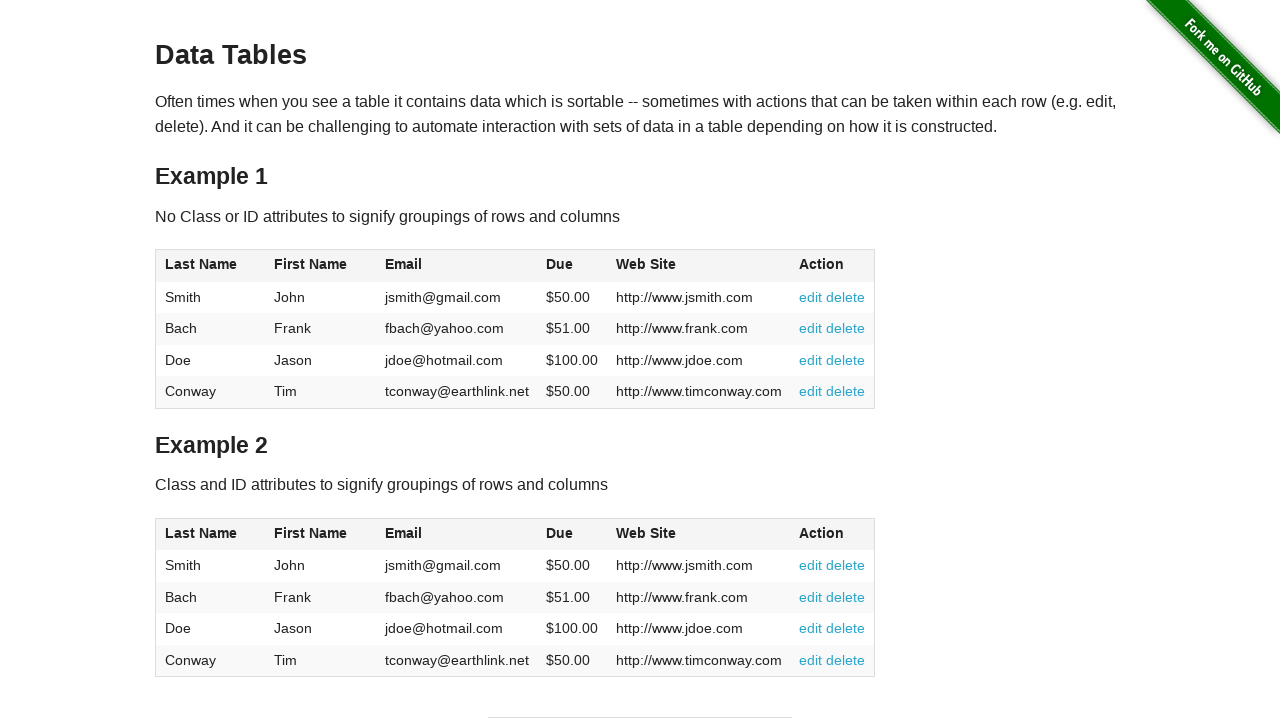

Clicked the 'Due' column header (4th column) in table1 to sort at (572, 266) on #table1 thead tr th:nth-of-type(4)
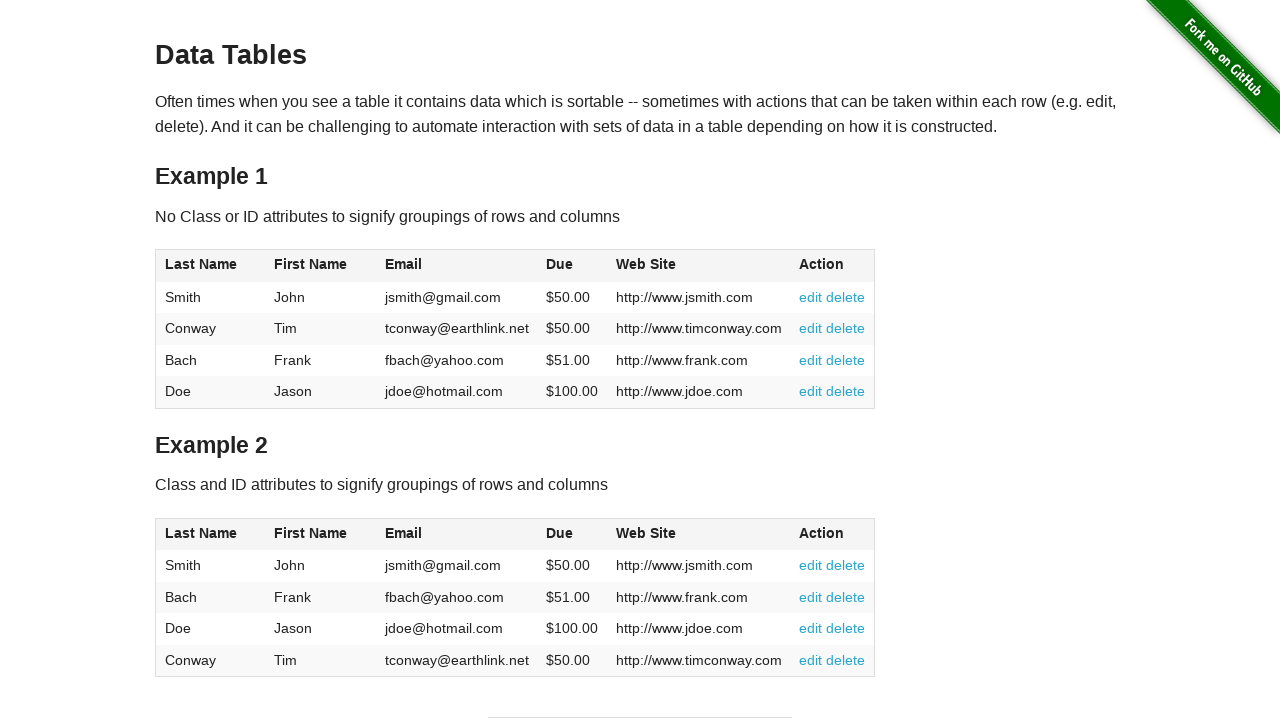

Verified table1 dues column is visible after sorting
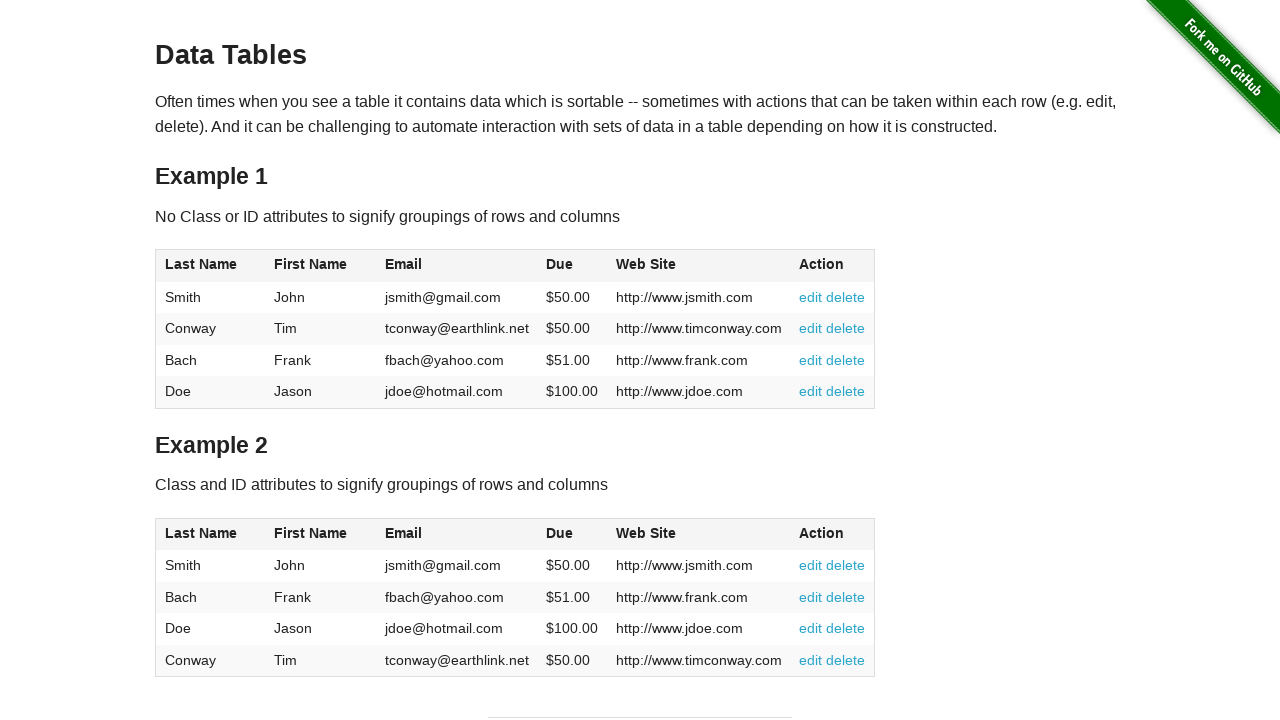

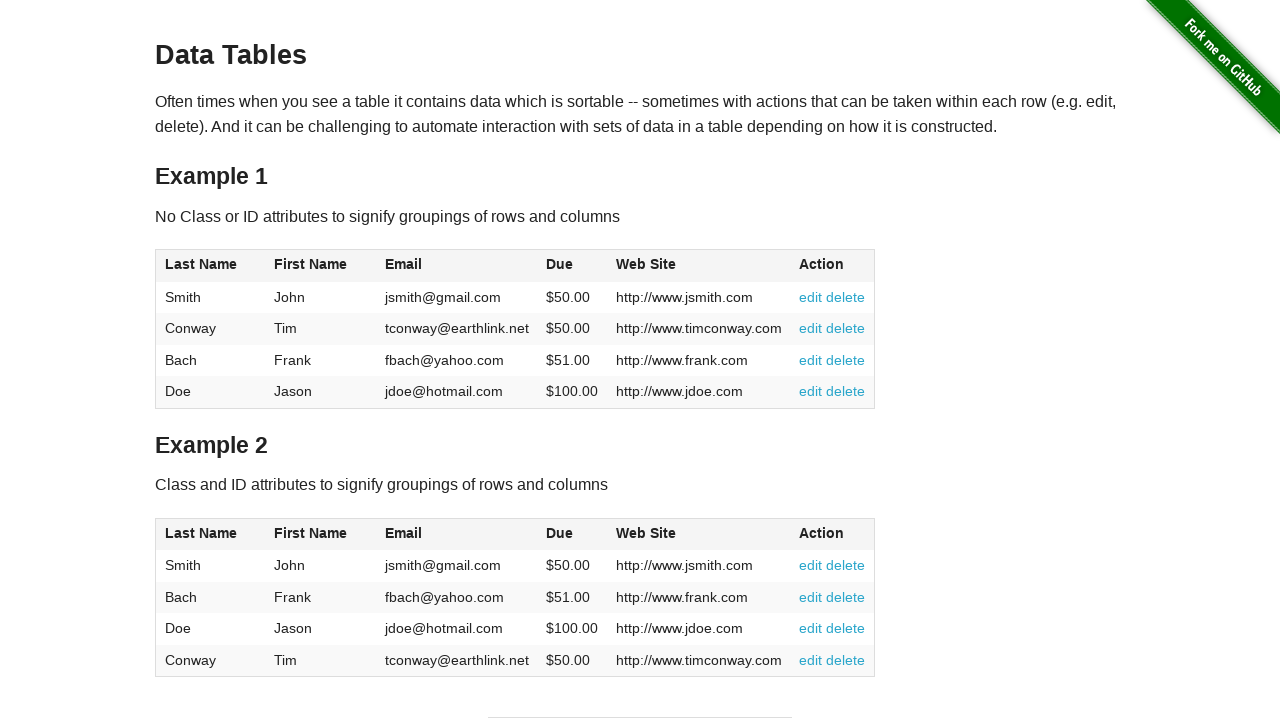